Tests the search functionality on Selenium documentation site by opening the search dialog with CTRL+K keyboard shortcut and typing a search query.

Starting URL: https://www.selenium.dev/documentation/

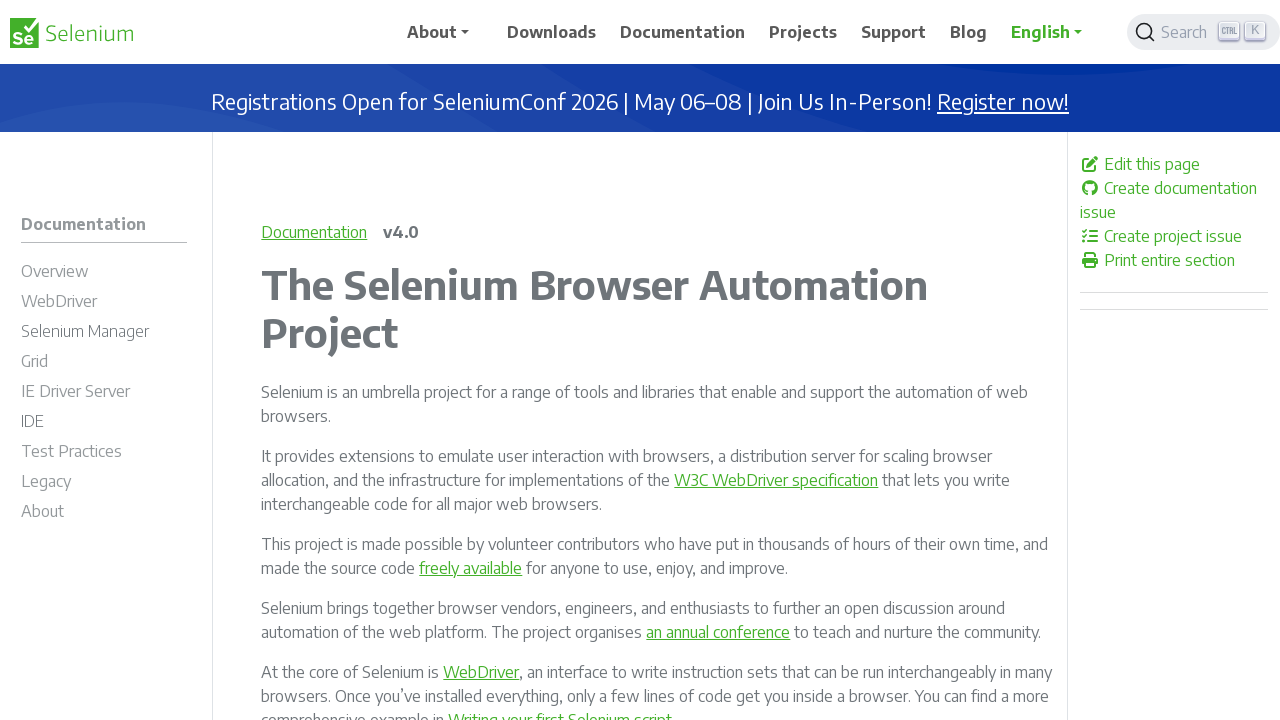

Pressed CTRL+K to open search dialog
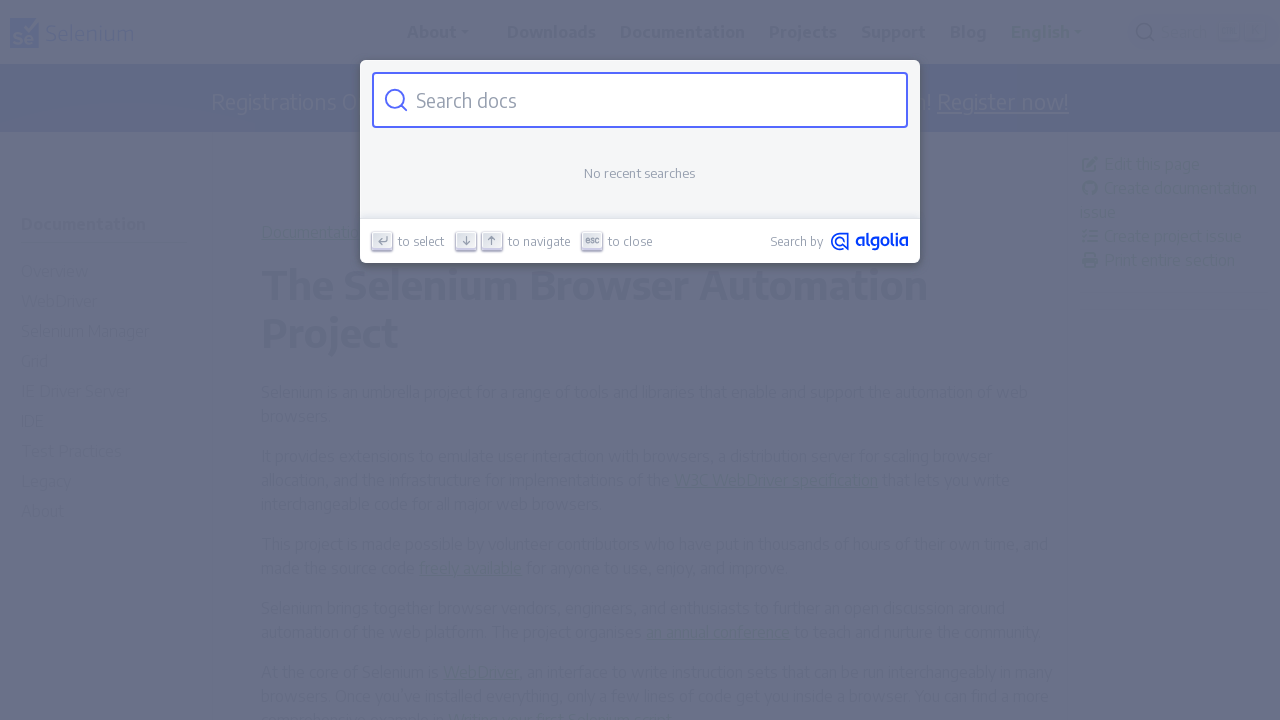

Search input field appeared
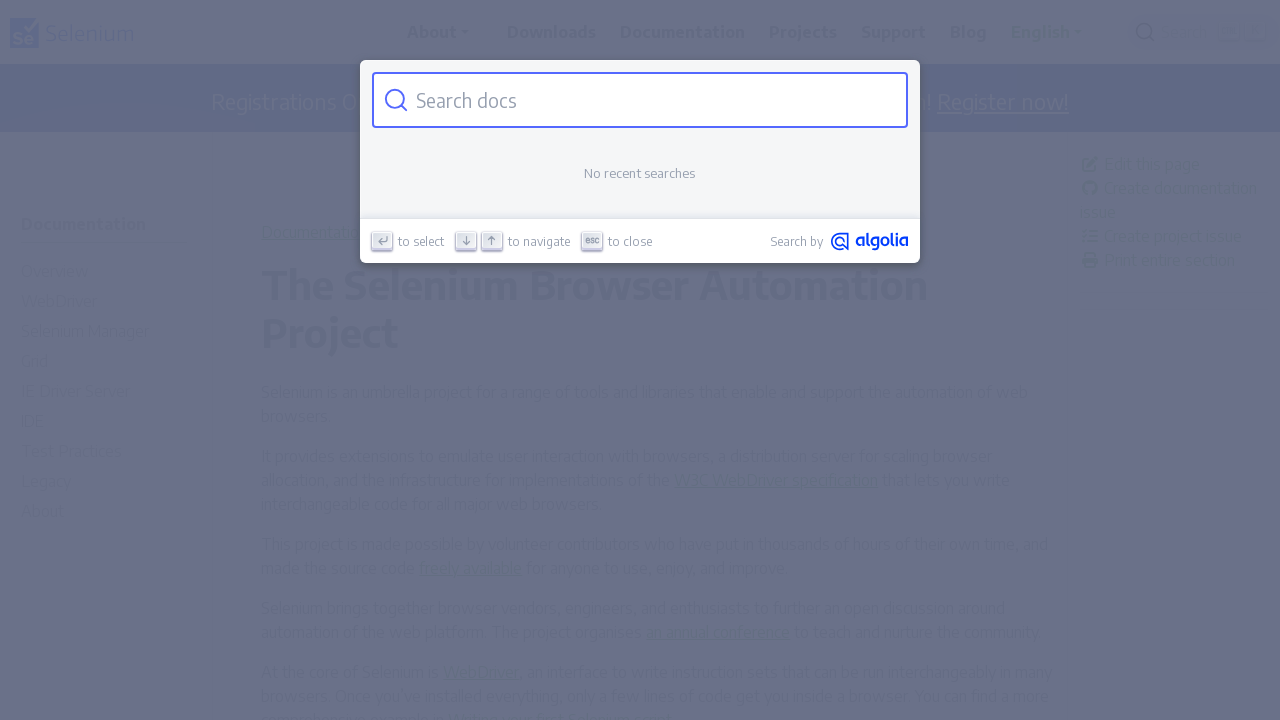

Typed 'Selenium' in search input field on #docsearch-input
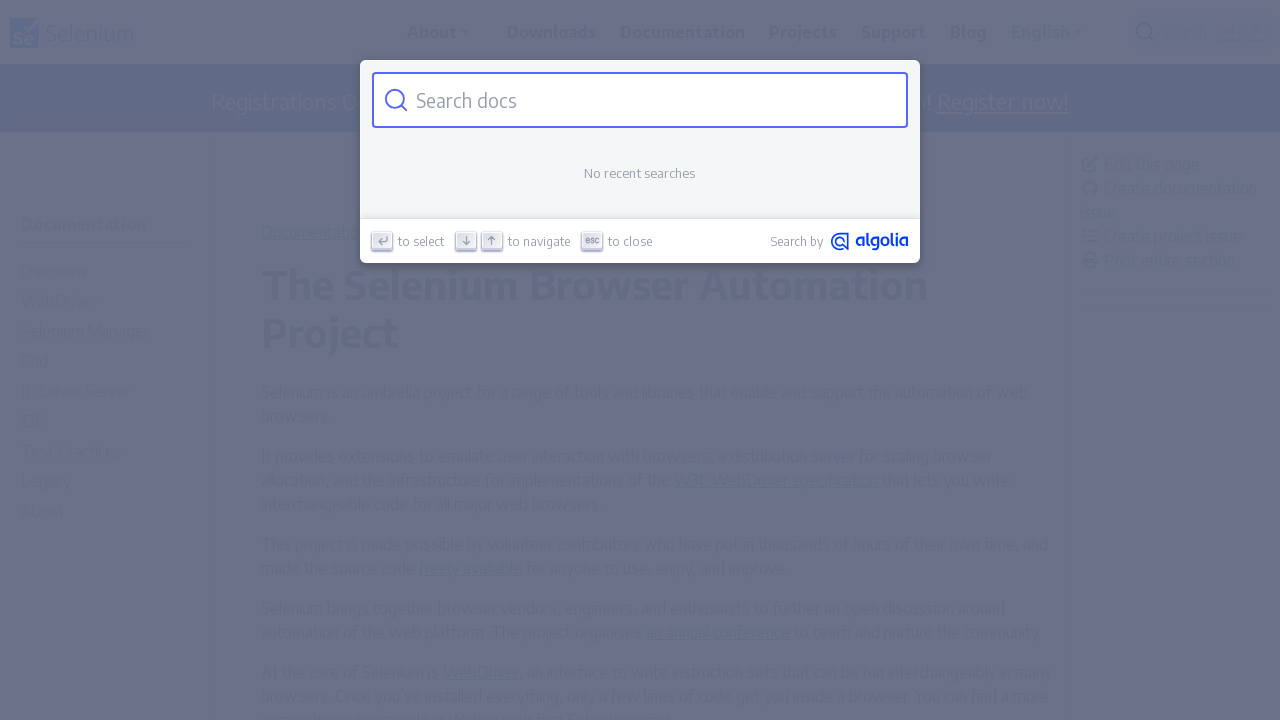

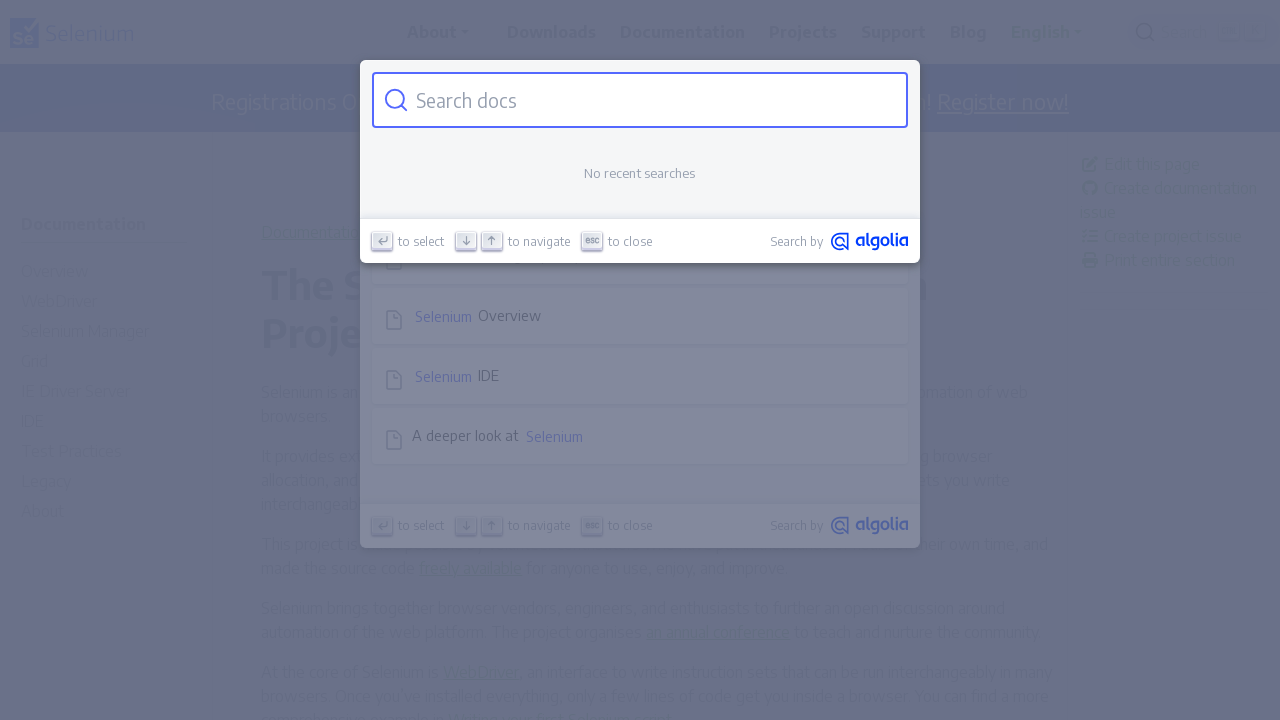